Tests drag and drop using click and hold approach - clicking on source element, moving to target, and releasing within an iframe

Starting URL: https://jqueryui.com/droppable/

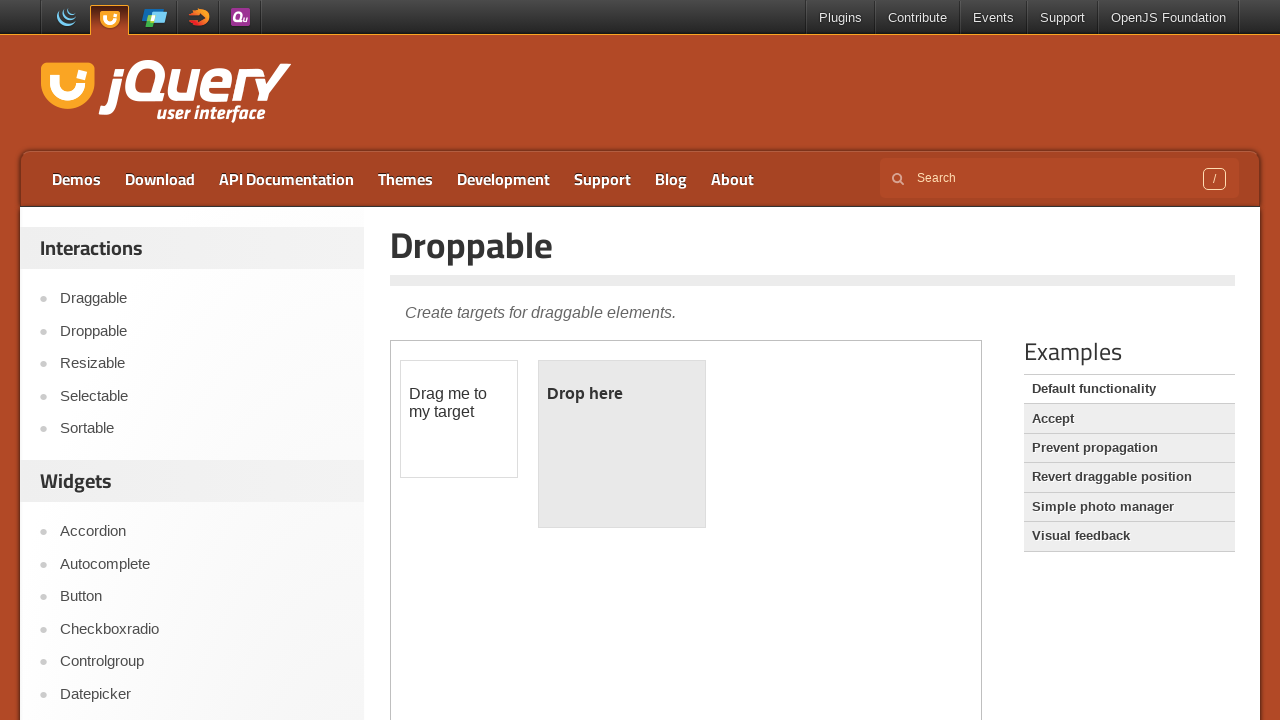

Located the iframe containing draggable elements
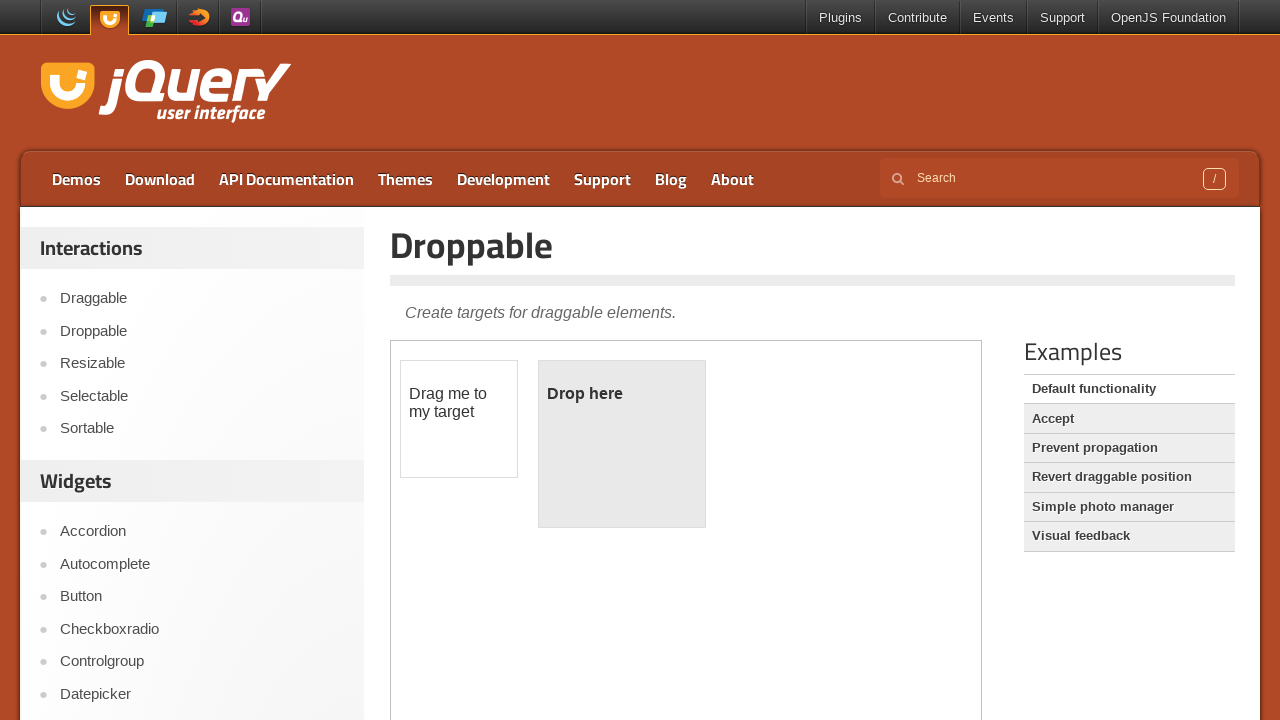

Located the draggable source element (#draggable)
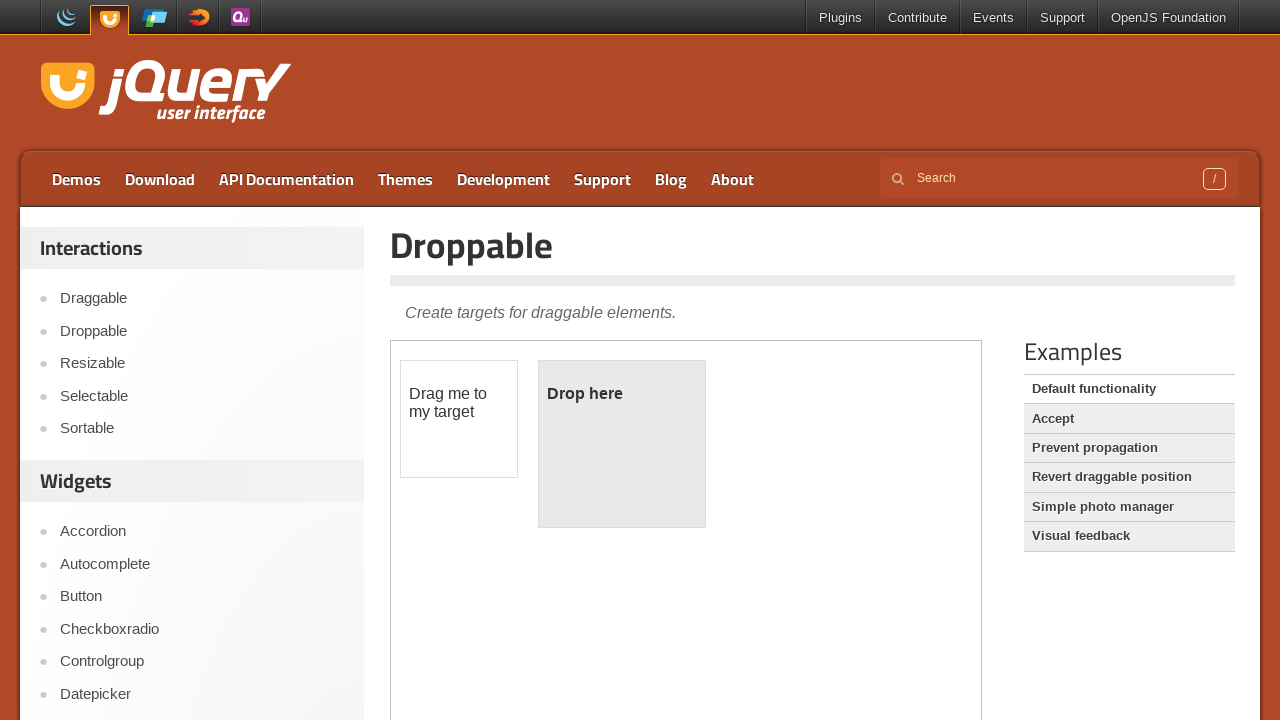

Located the droppable target element (#droppable)
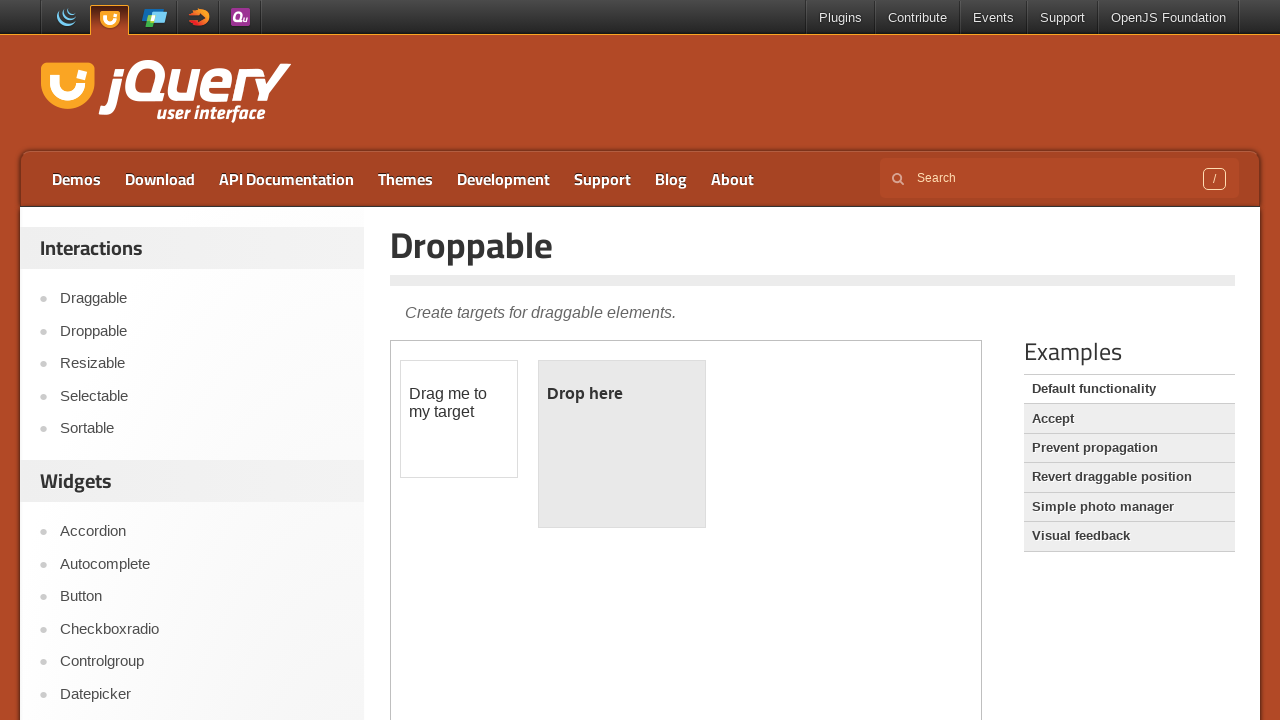

Performed drag and drop from source to target element at (622, 444)
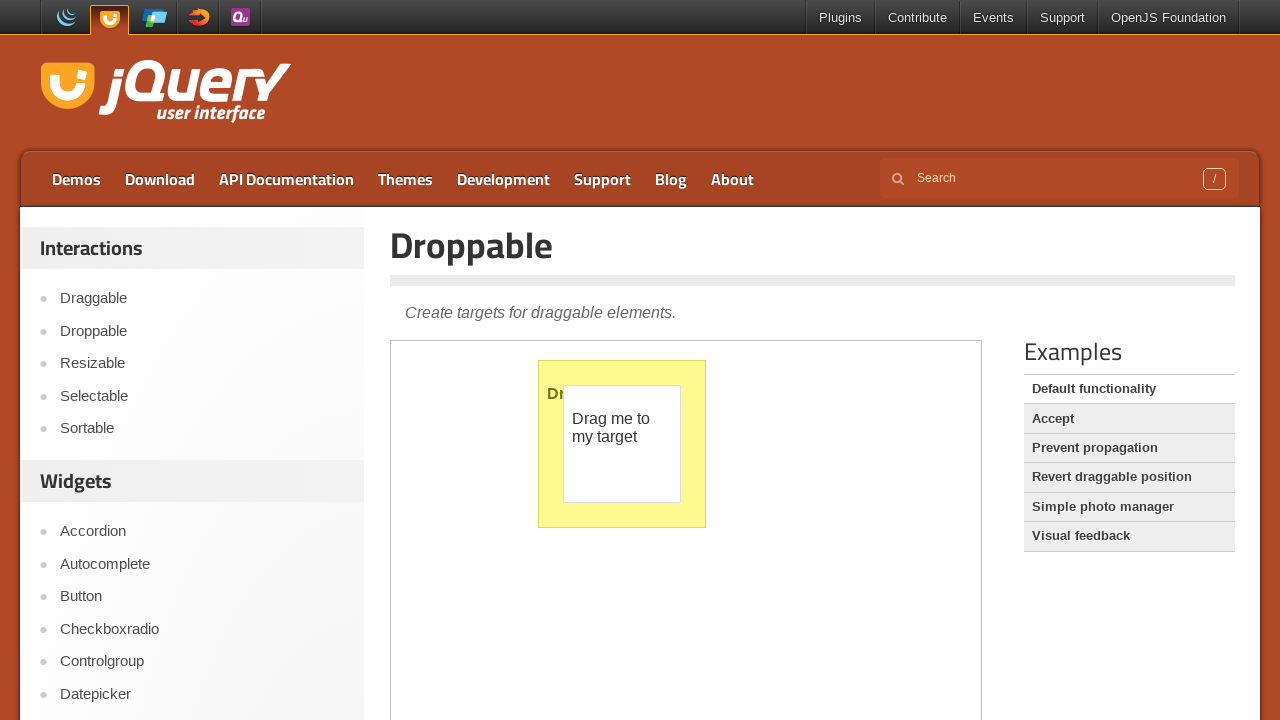

Waited 2 seconds to observe the drag and drop result
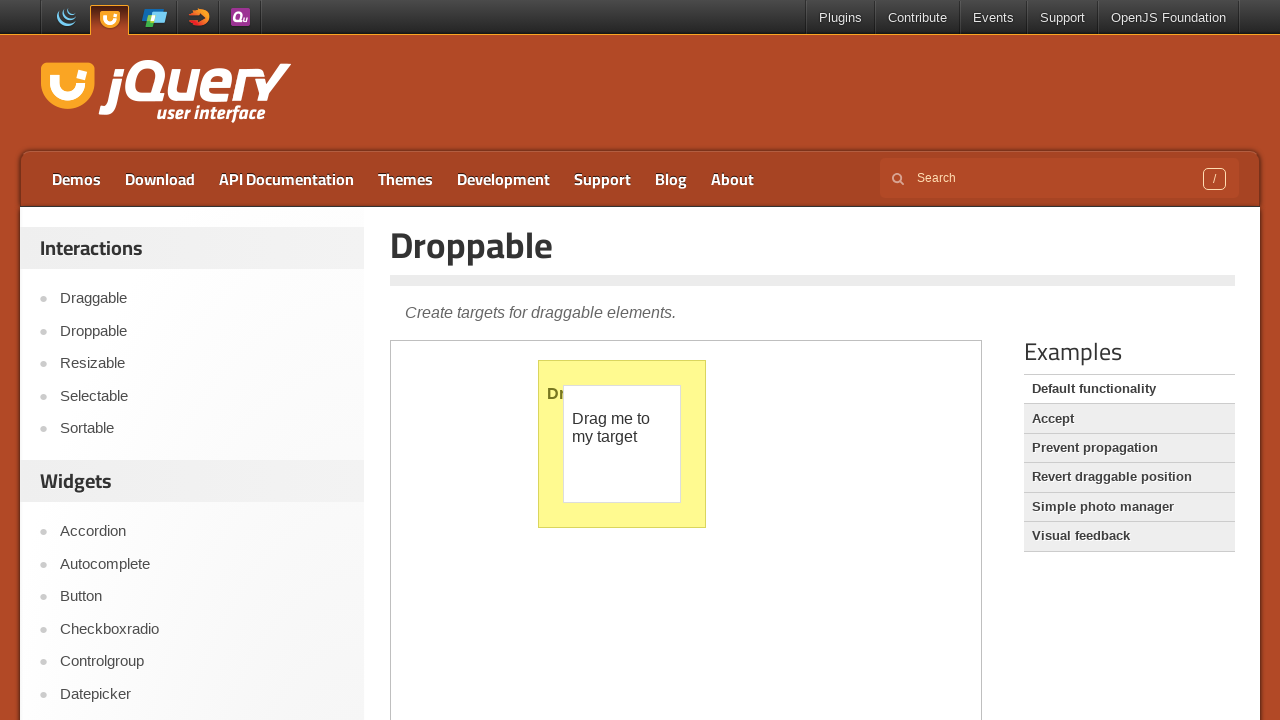

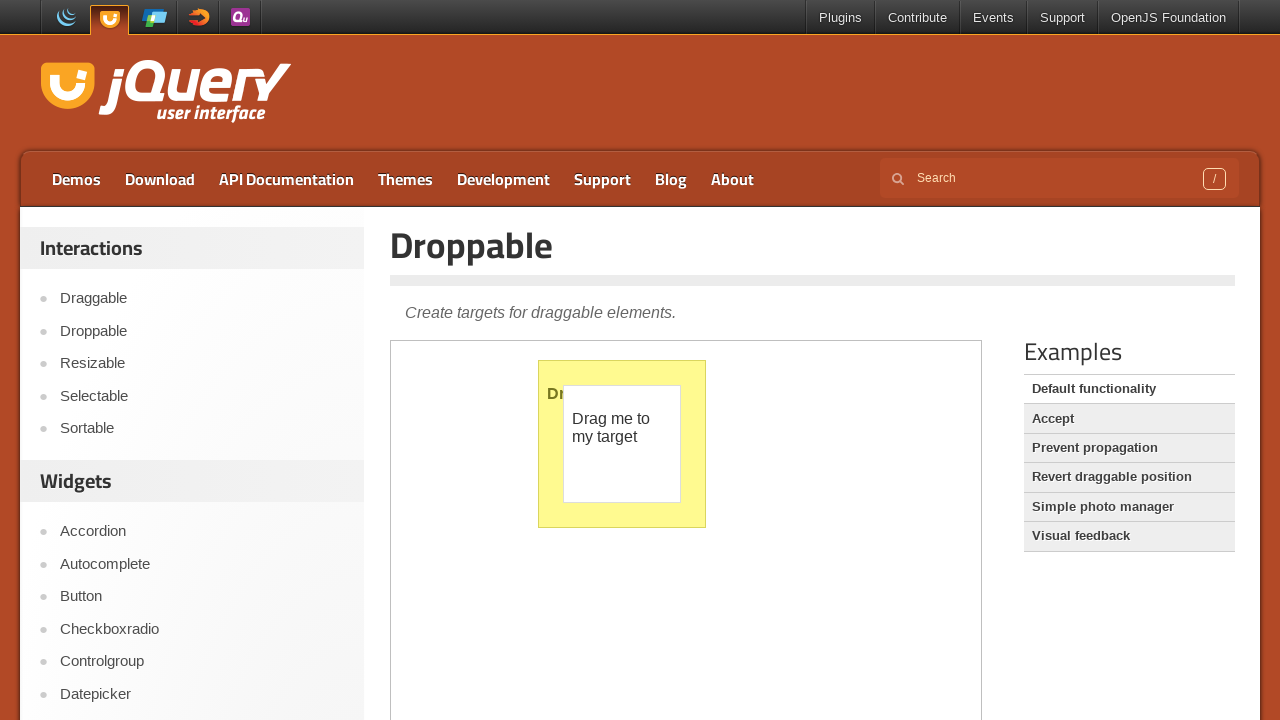